Tests dropdown functionality by selecting options using index from a dropdown menu on the Heroku test application

Starting URL: https://the-internet.herokuapp.com/dropdown

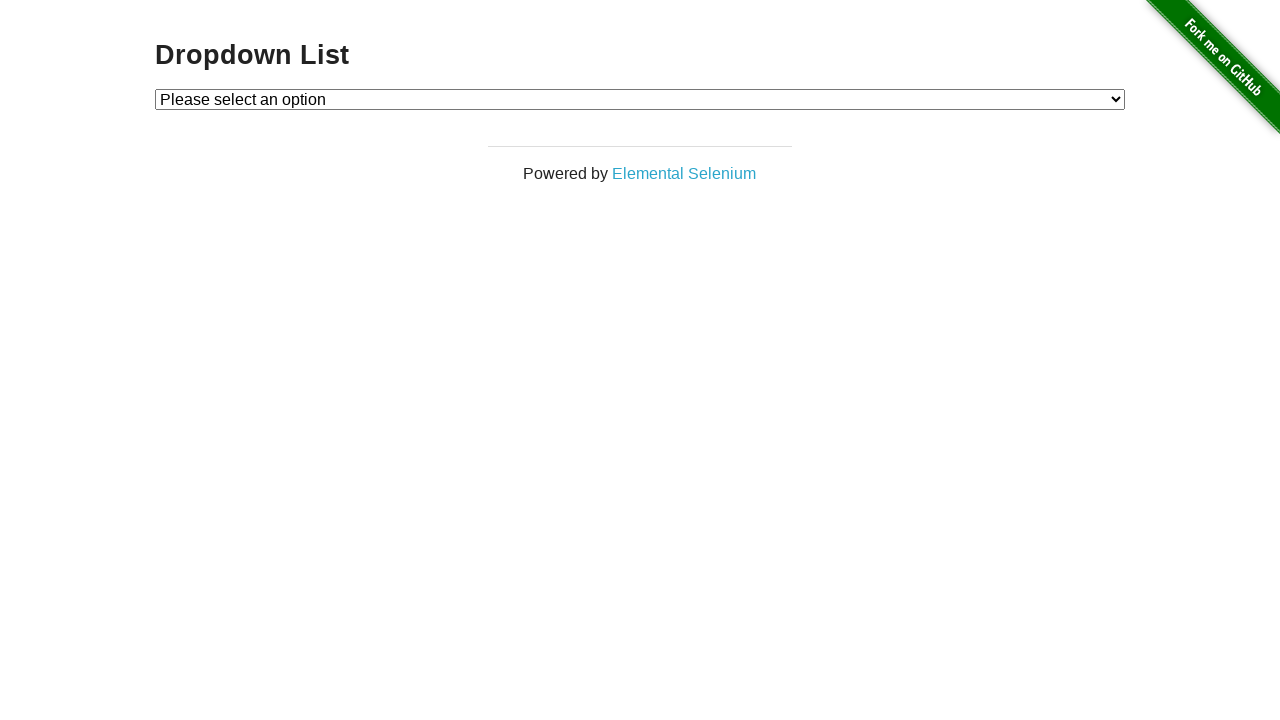

Selected 'Option 1' from dropdown using index 1 on #dropdown
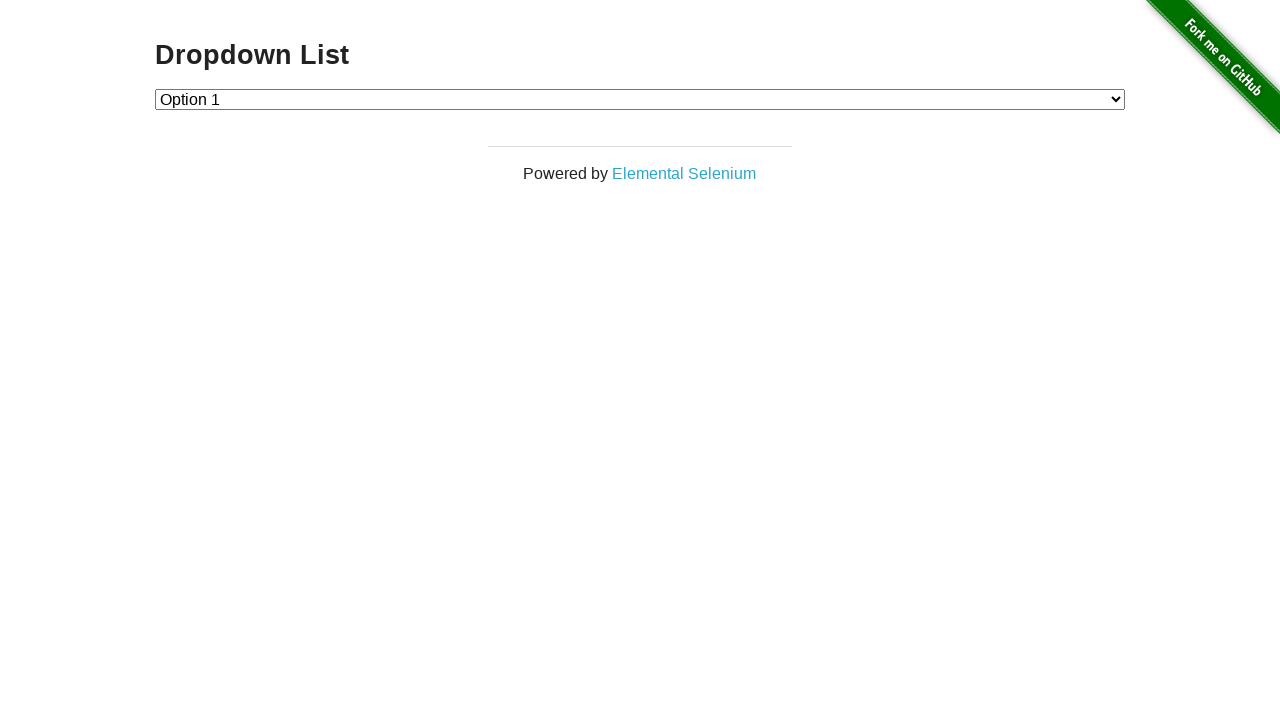

Waited 500ms for dropdown selection to register
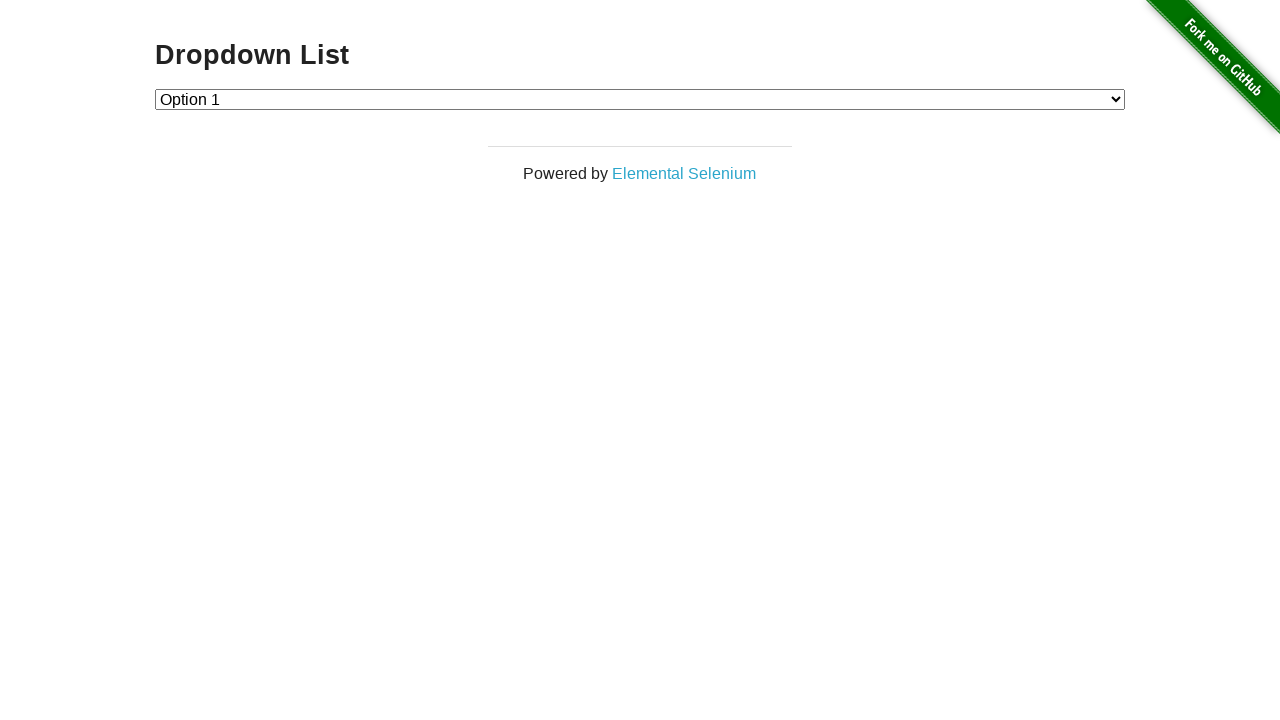

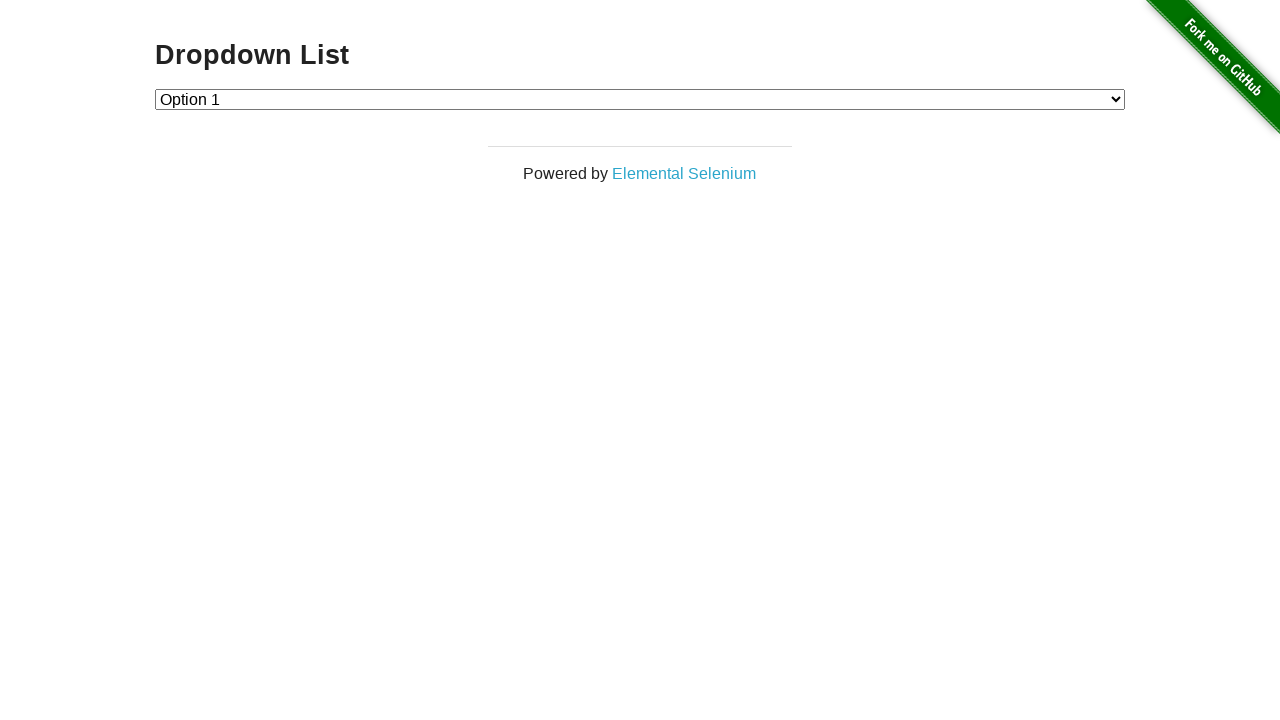